Tests email validation by entering an invalid email format and verifying the error state

Starting URL: https://demoqa.com/text-box

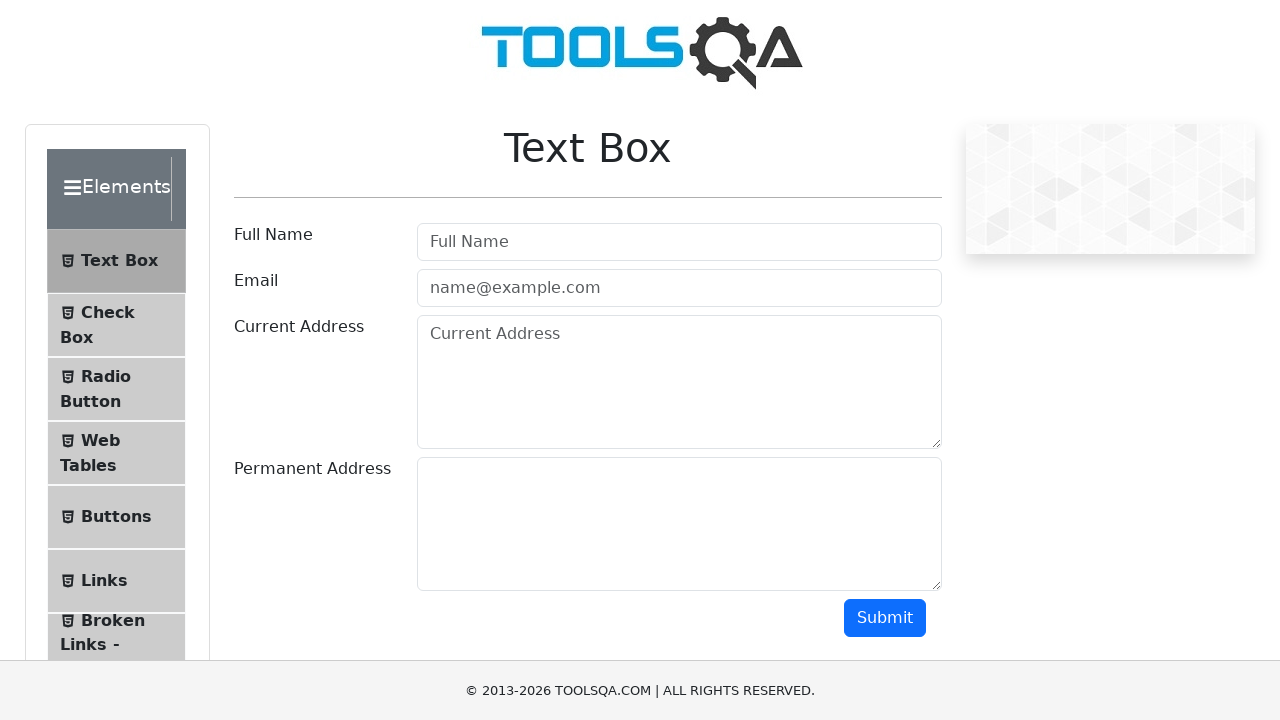

Filled email field with invalid format 'test' on #userEmail
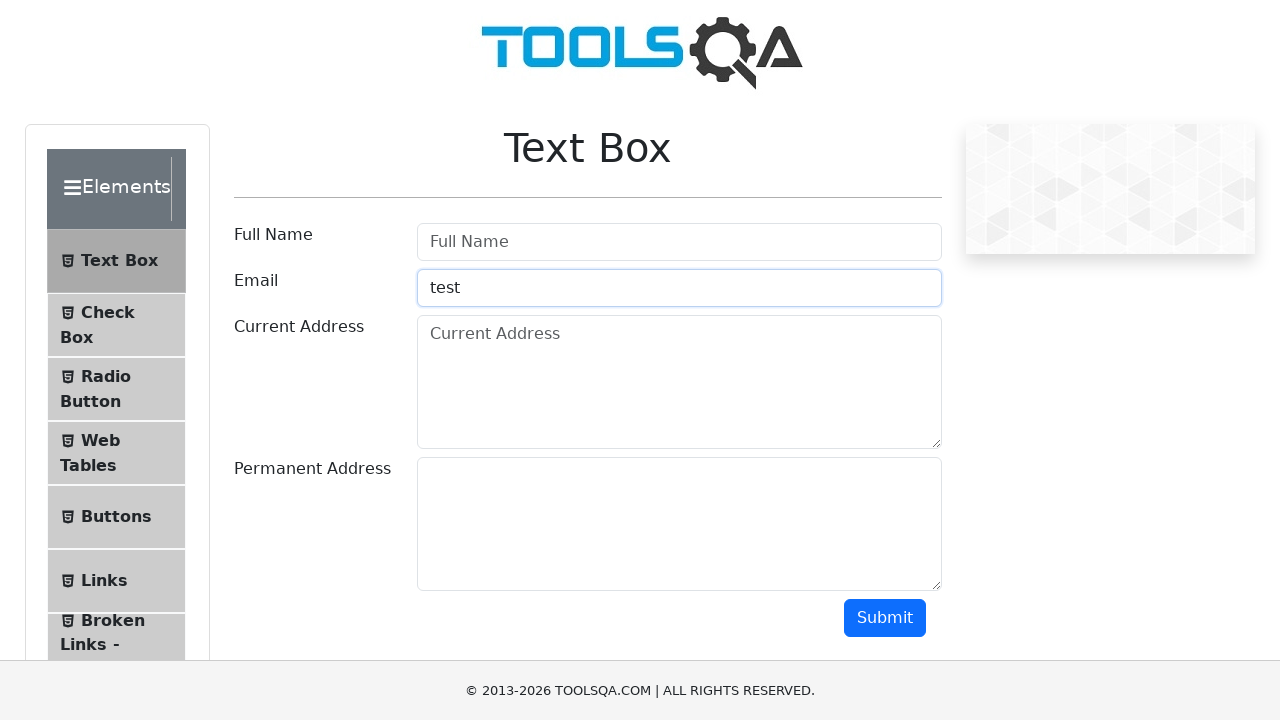

Clicked submit button at (885, 618) on #submit
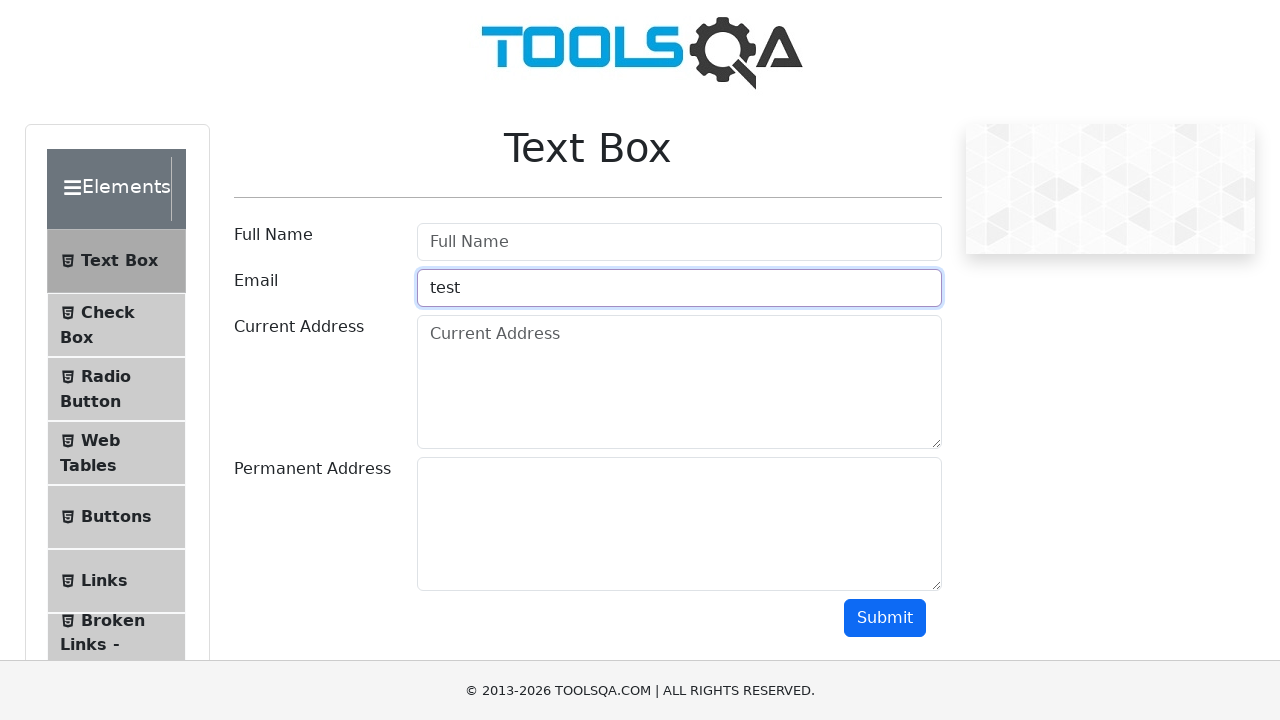

Located email field element
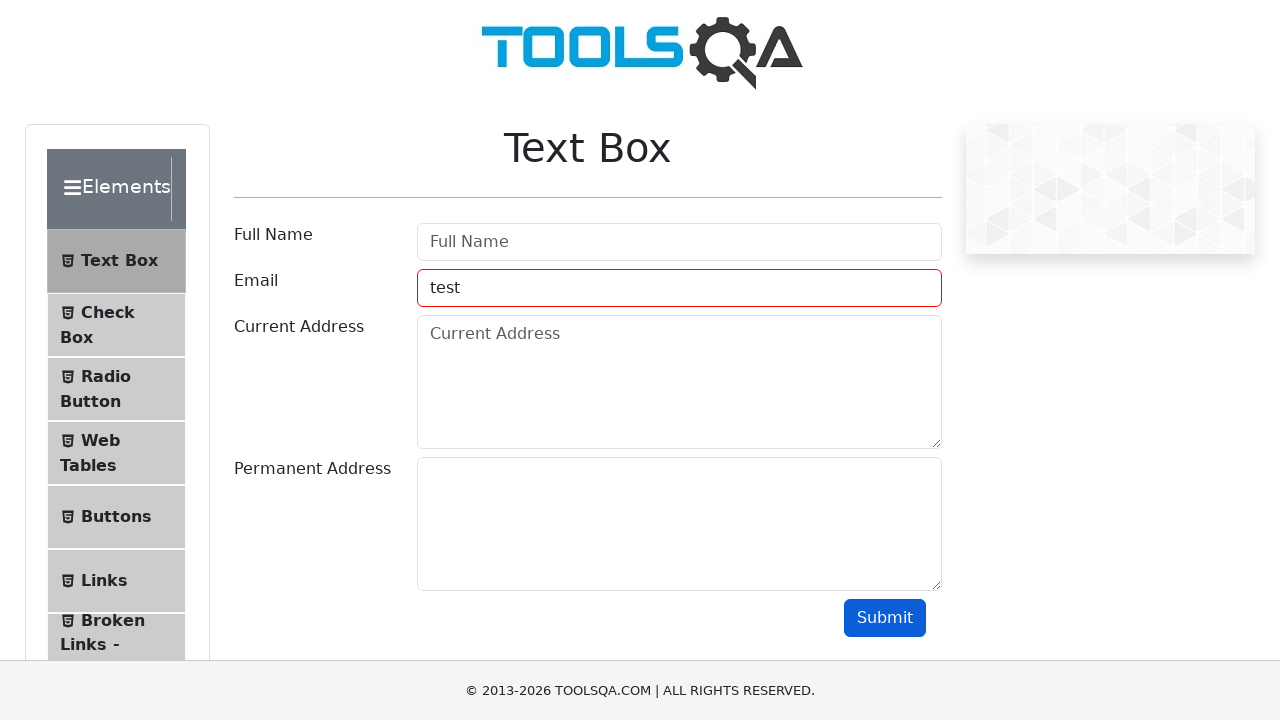

Verified email field contains 'field-error' class indicating validation error
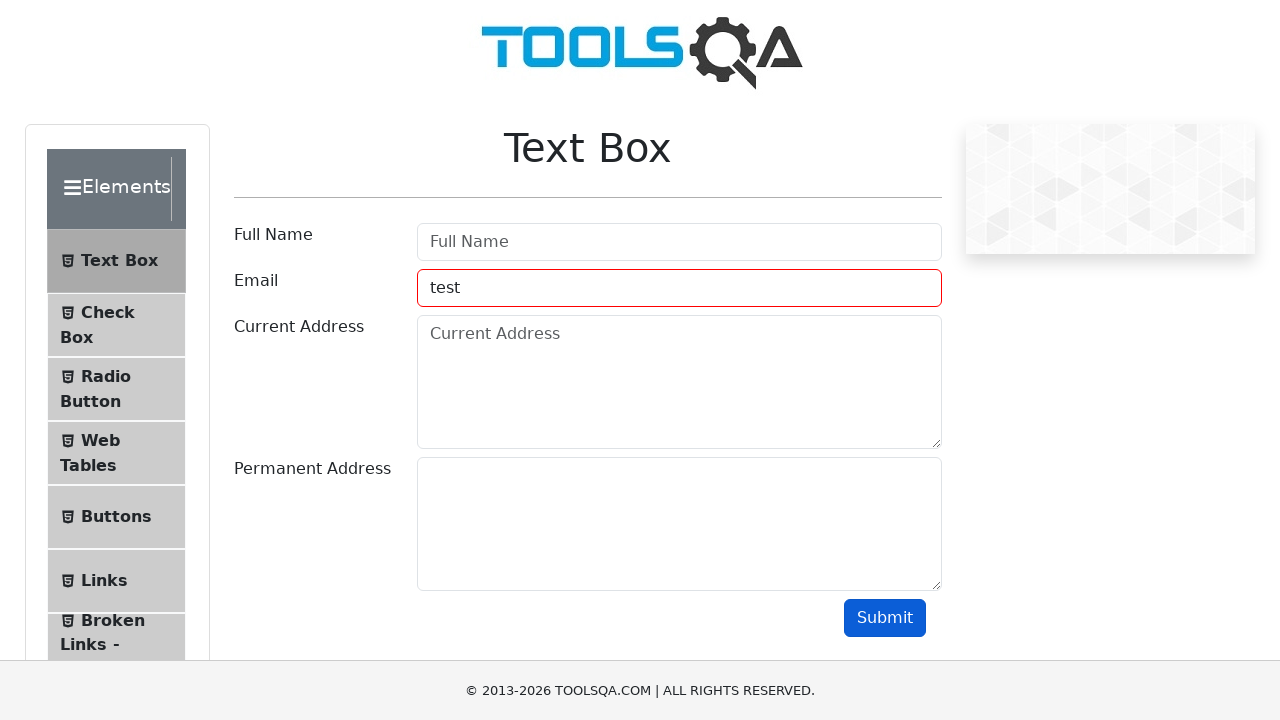

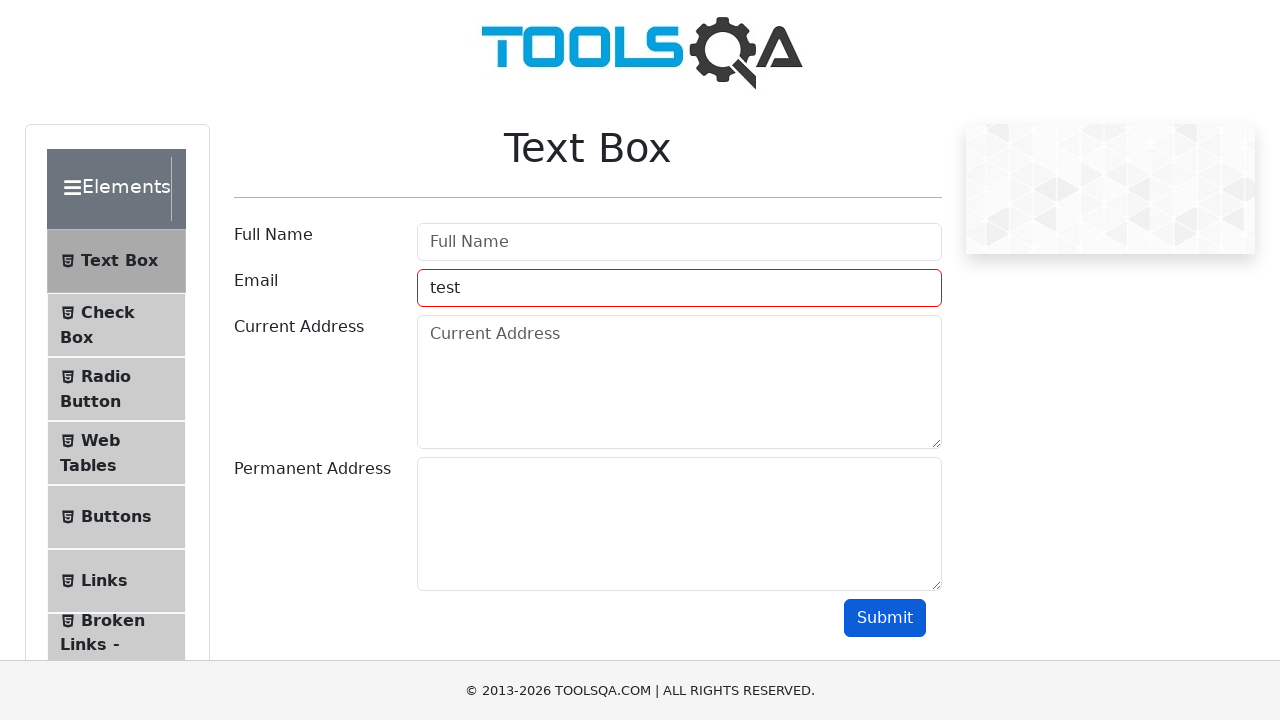